Tests webhook signature verification by first getting a requestId from the fingerprint page, then navigating to the webhook event page and verifying the signature status is Valid

Starting URL: https://experiments.martinmakarsky.com/fingerprint-pro-cloudflare

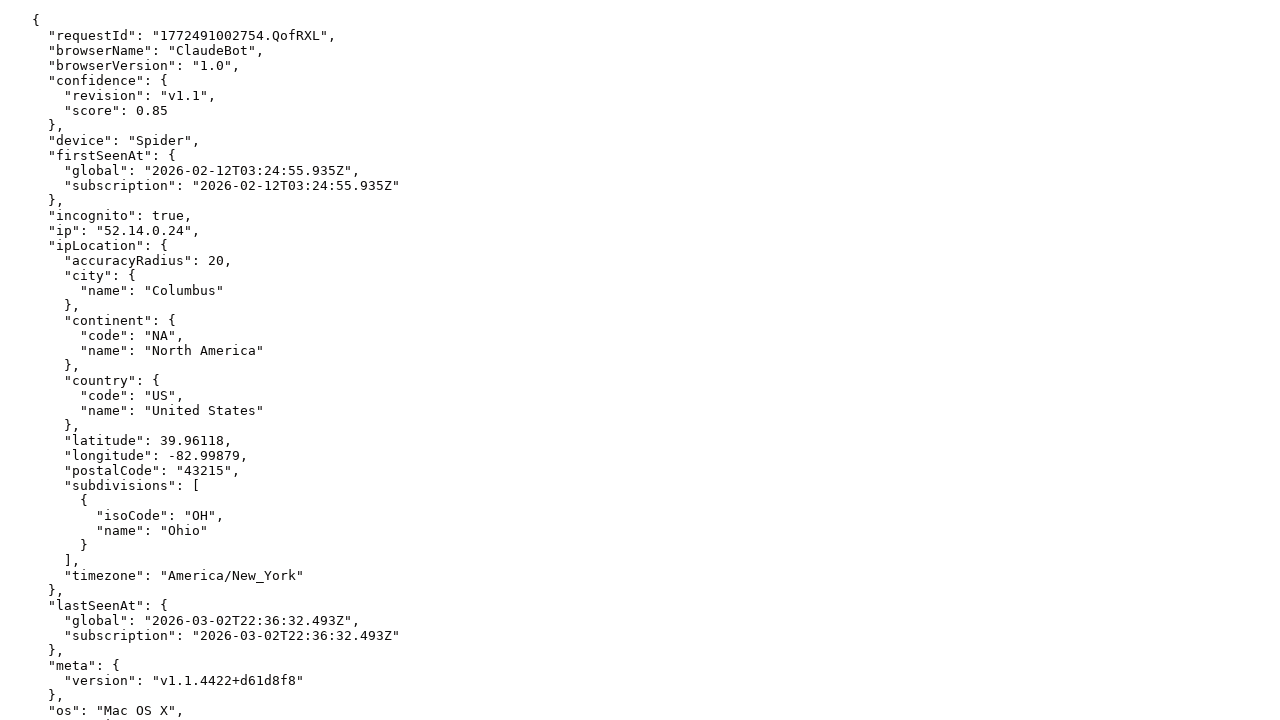

Waited for pre element containing fingerprint response
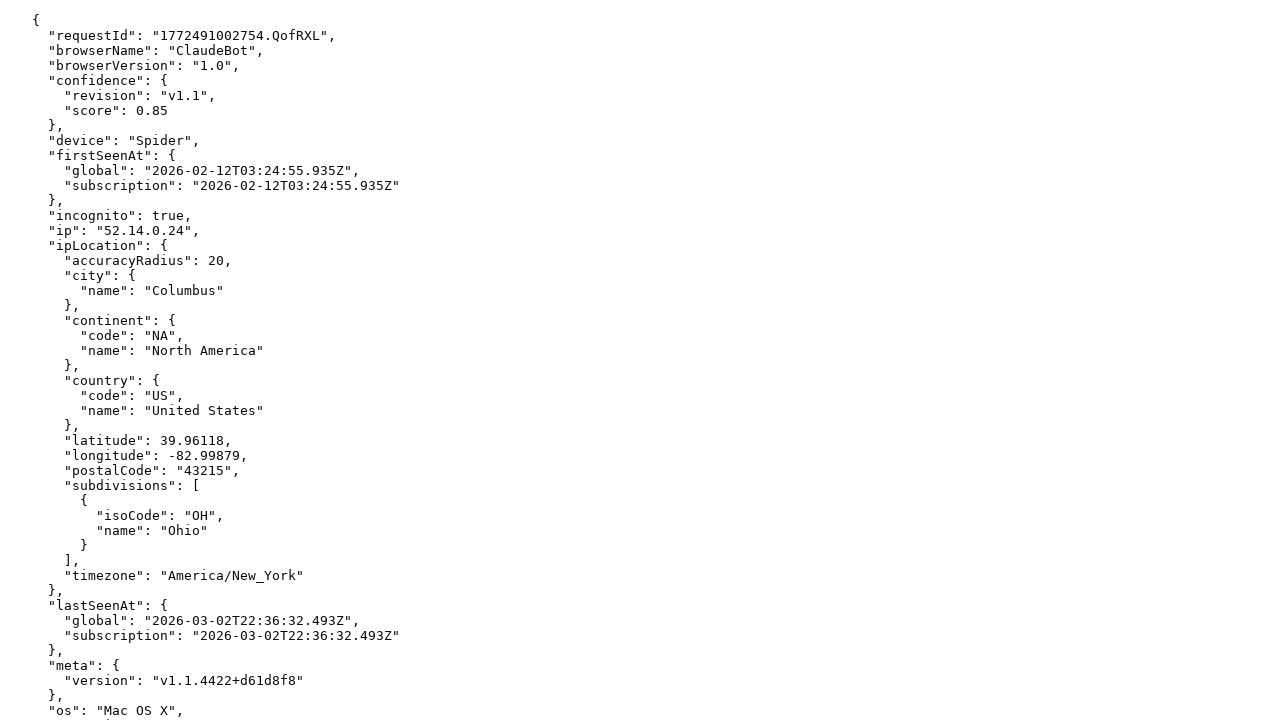

Extracted text content from pre element
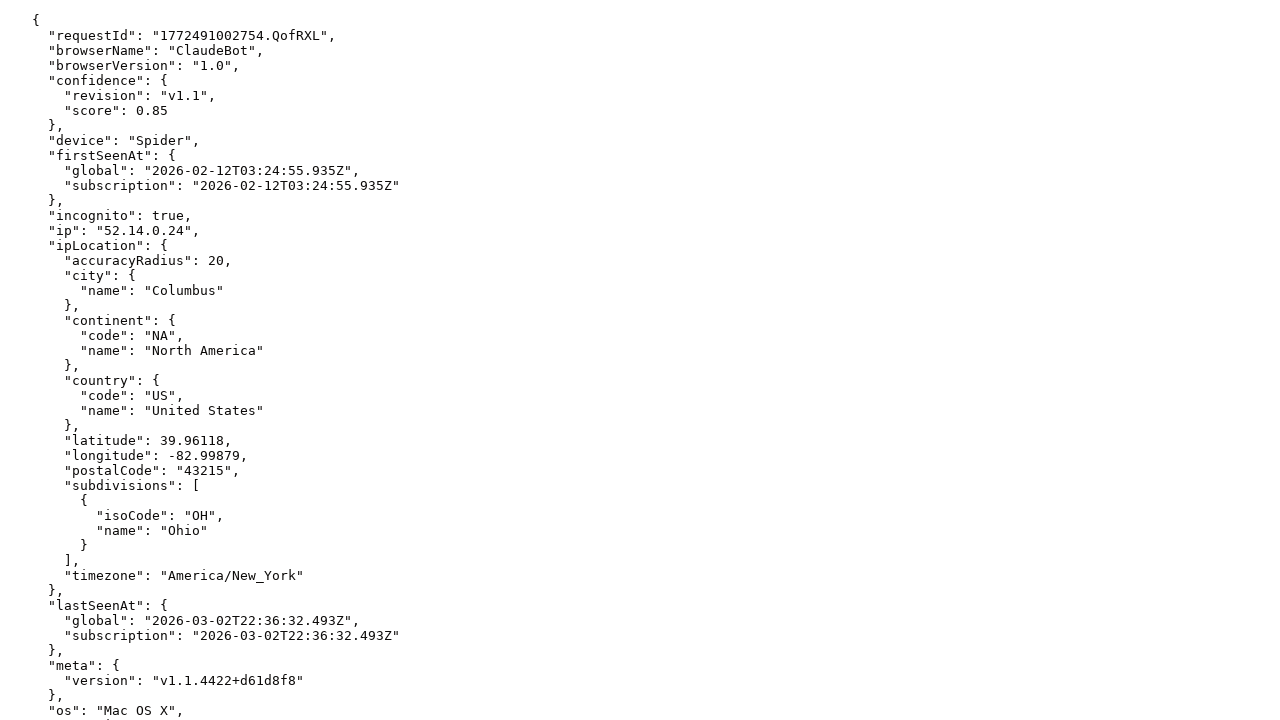

Parsed JSON response and extracted requestId: 1772491002754.QofRXL
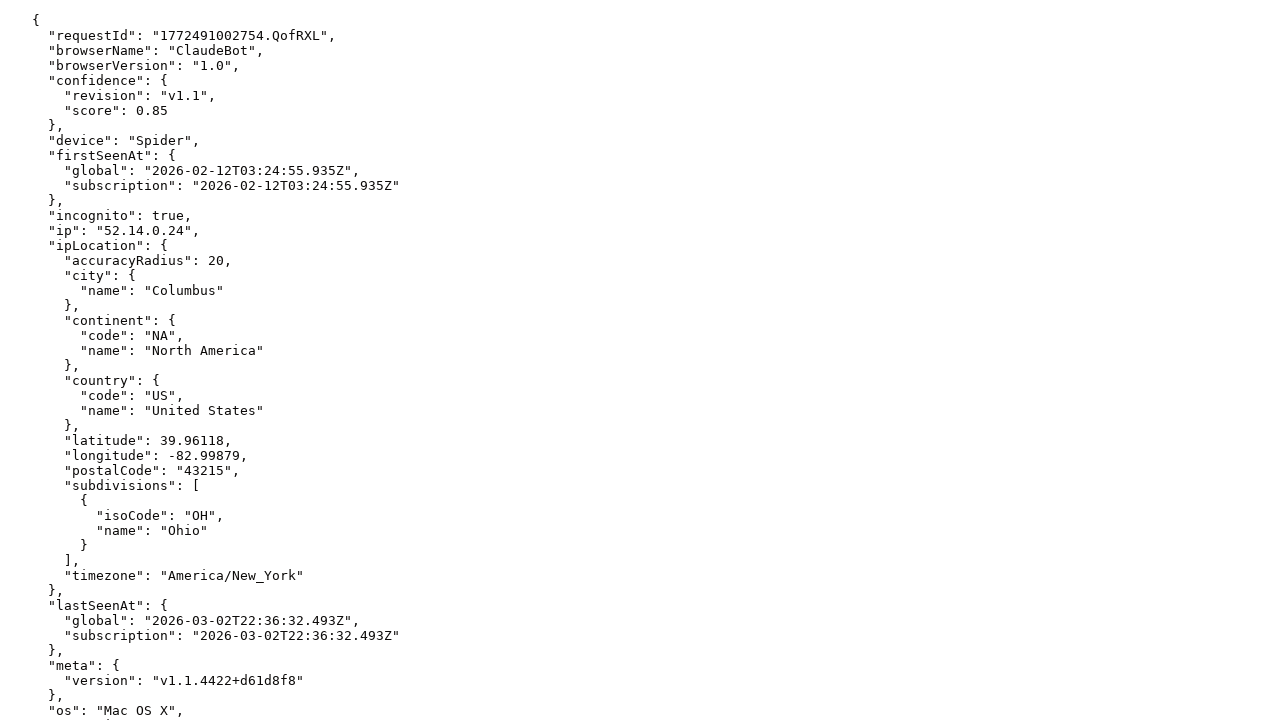

Navigated to webhook event page with extracted requestId
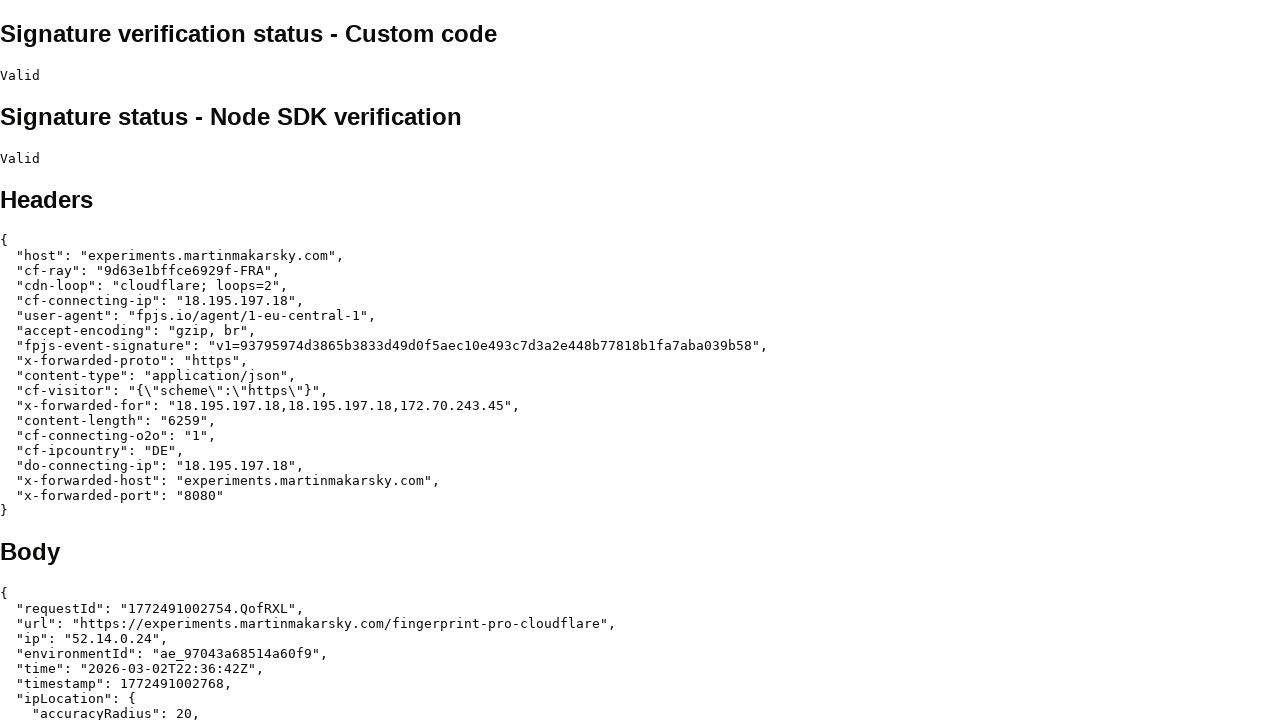

Waited for signature verification result element to become visible
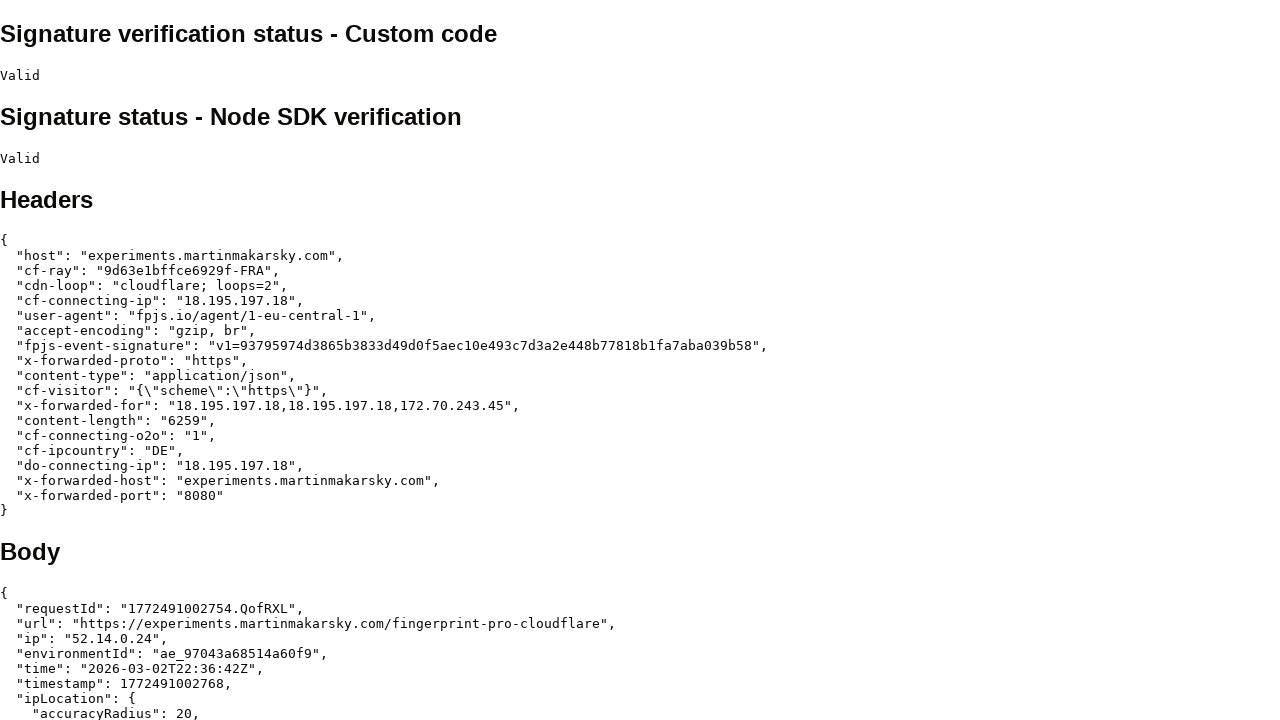

Retrieved signature status text: Valid
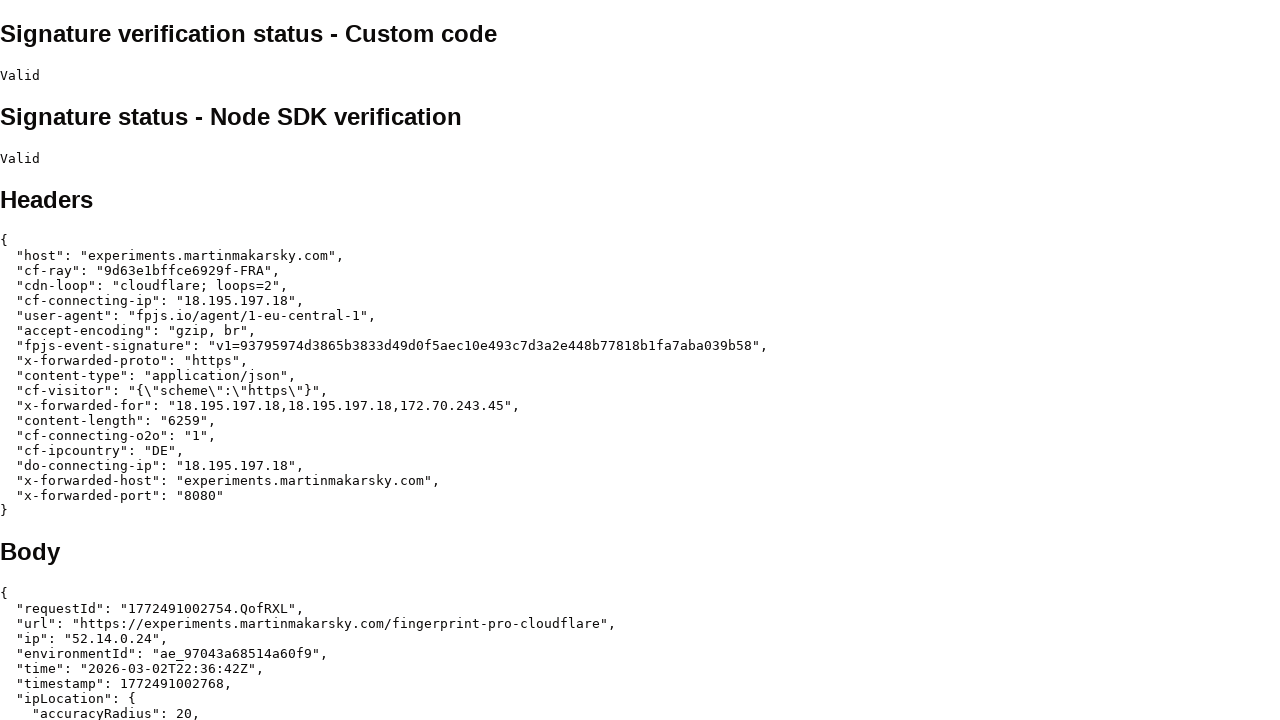

Verified that webhook signature status is 'Valid'
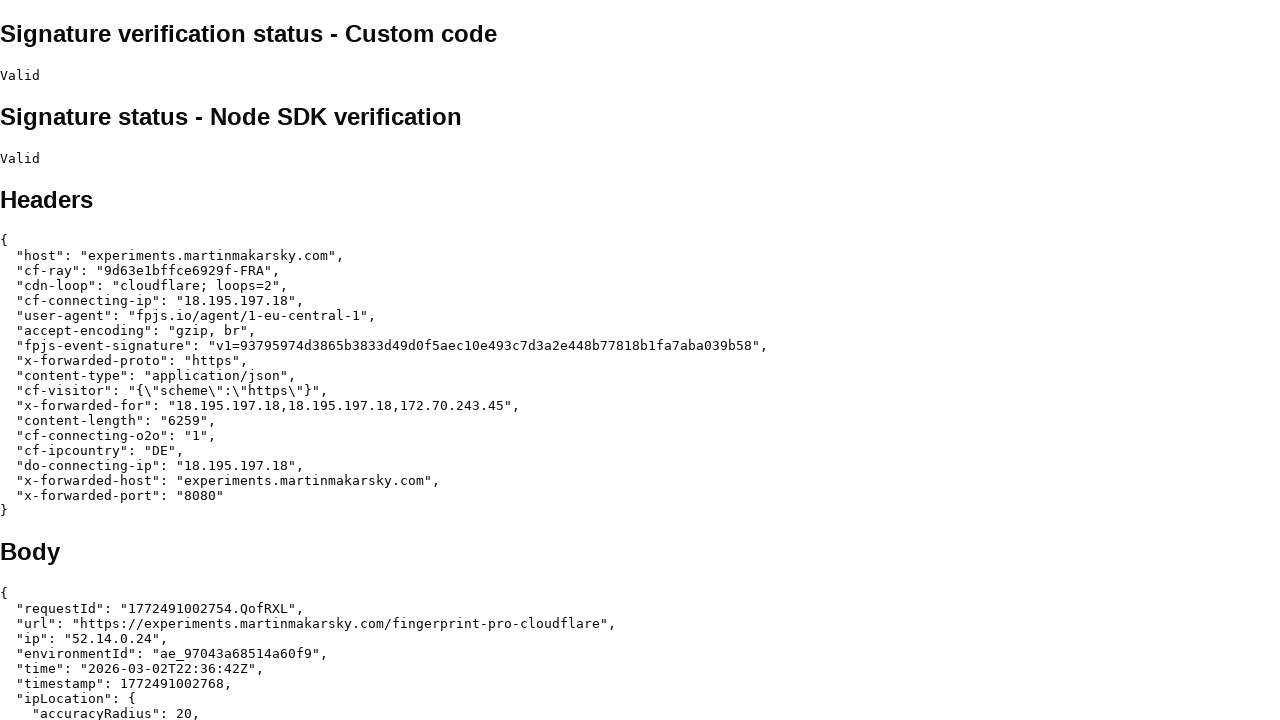

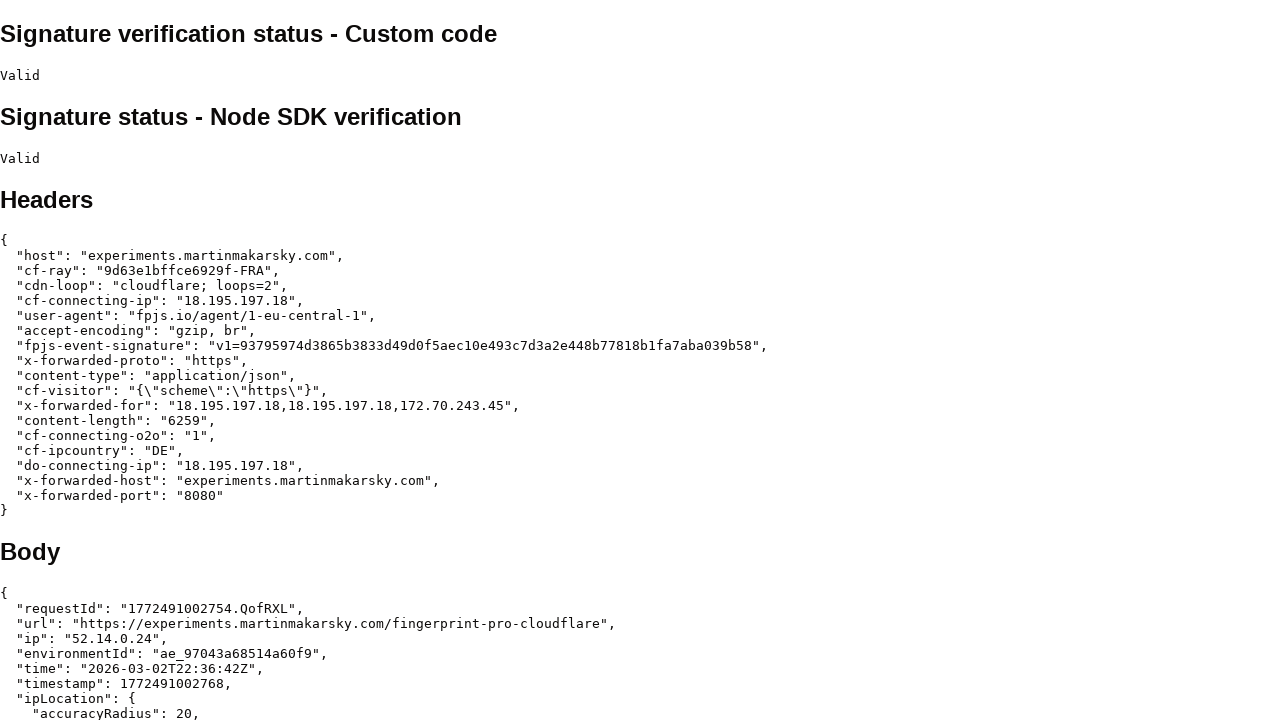